Tests mouse click events including single click, double click, and right click on different button elements

Starting URL: http://sahitest.com/demo/clicks.htm

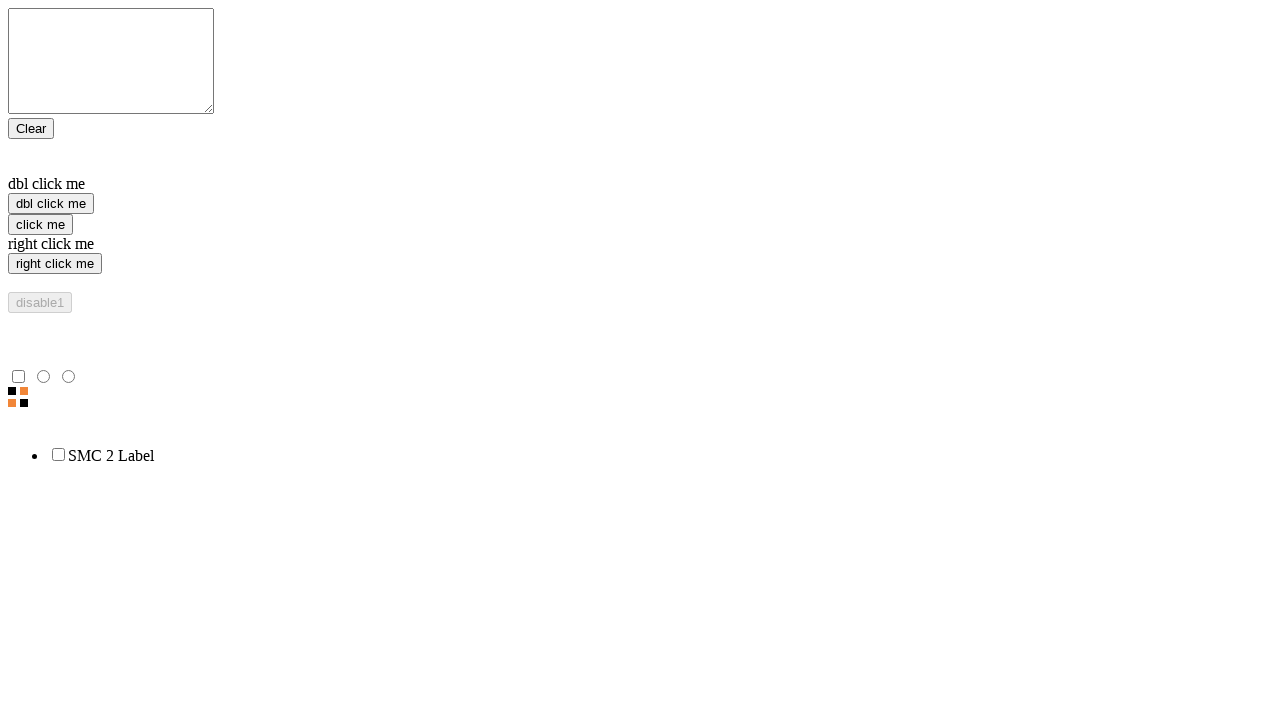

Navigated to clicks demo page
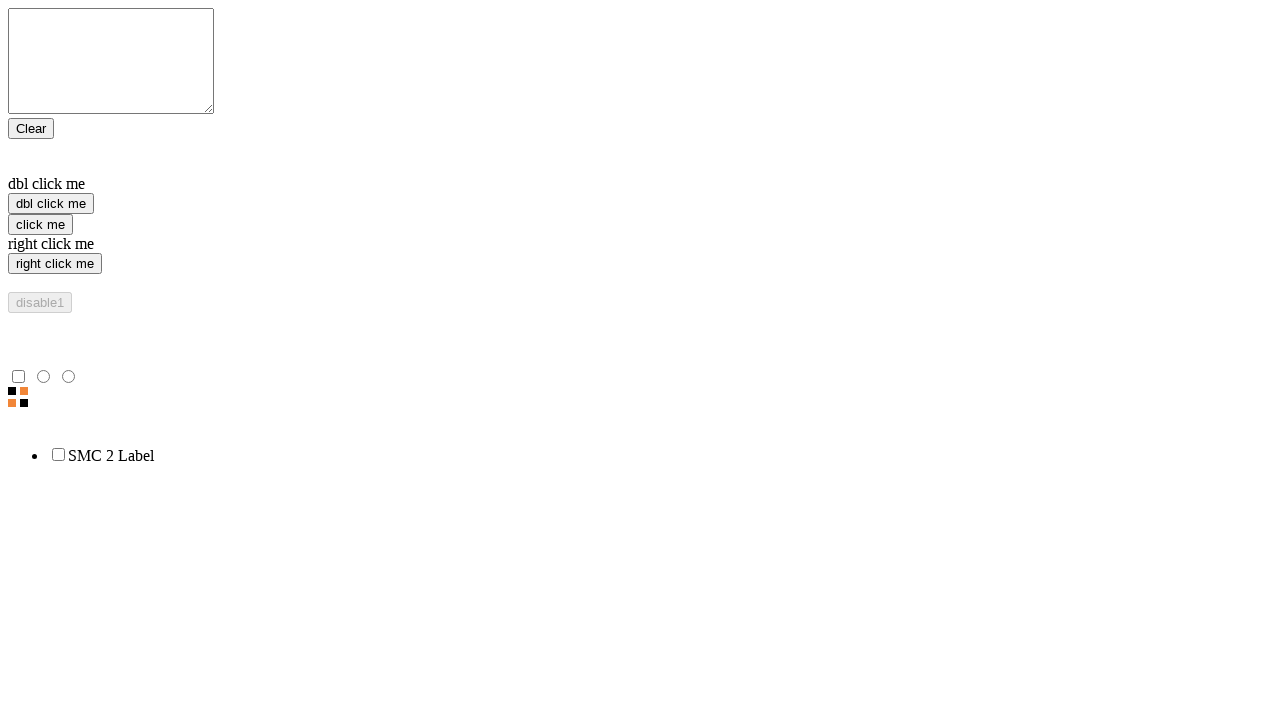

Located single click button element
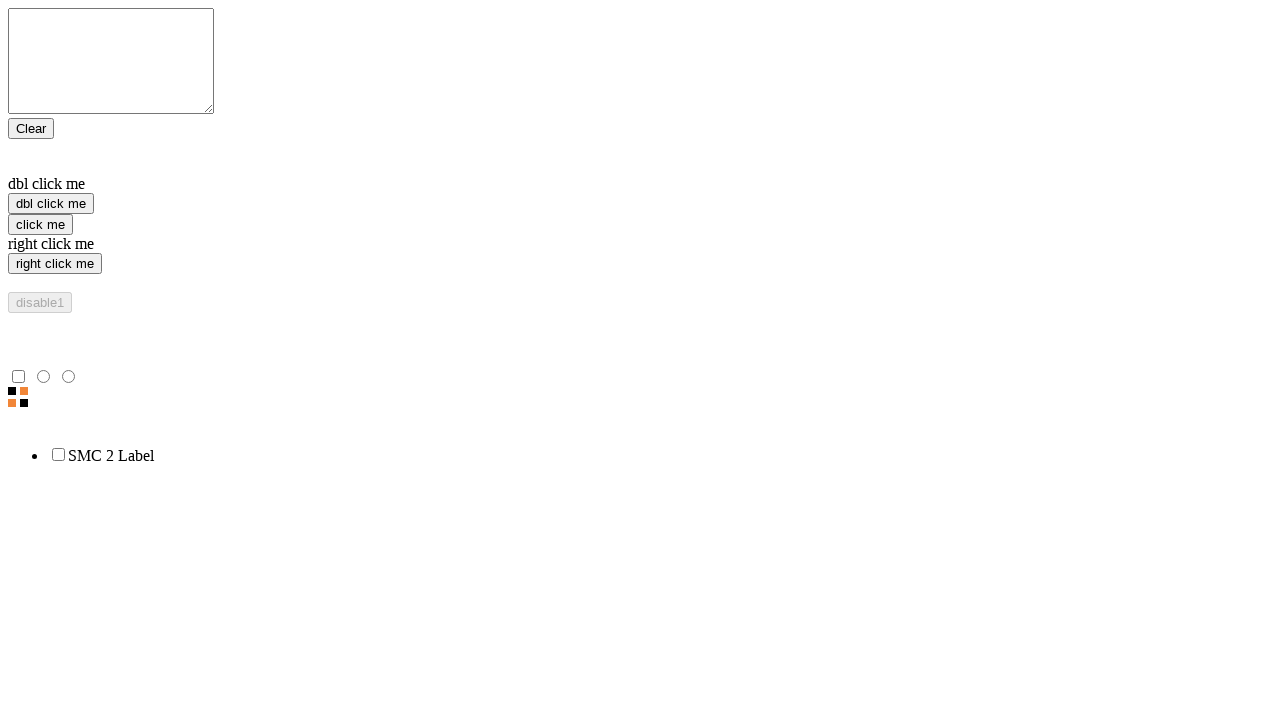

Located double click button element
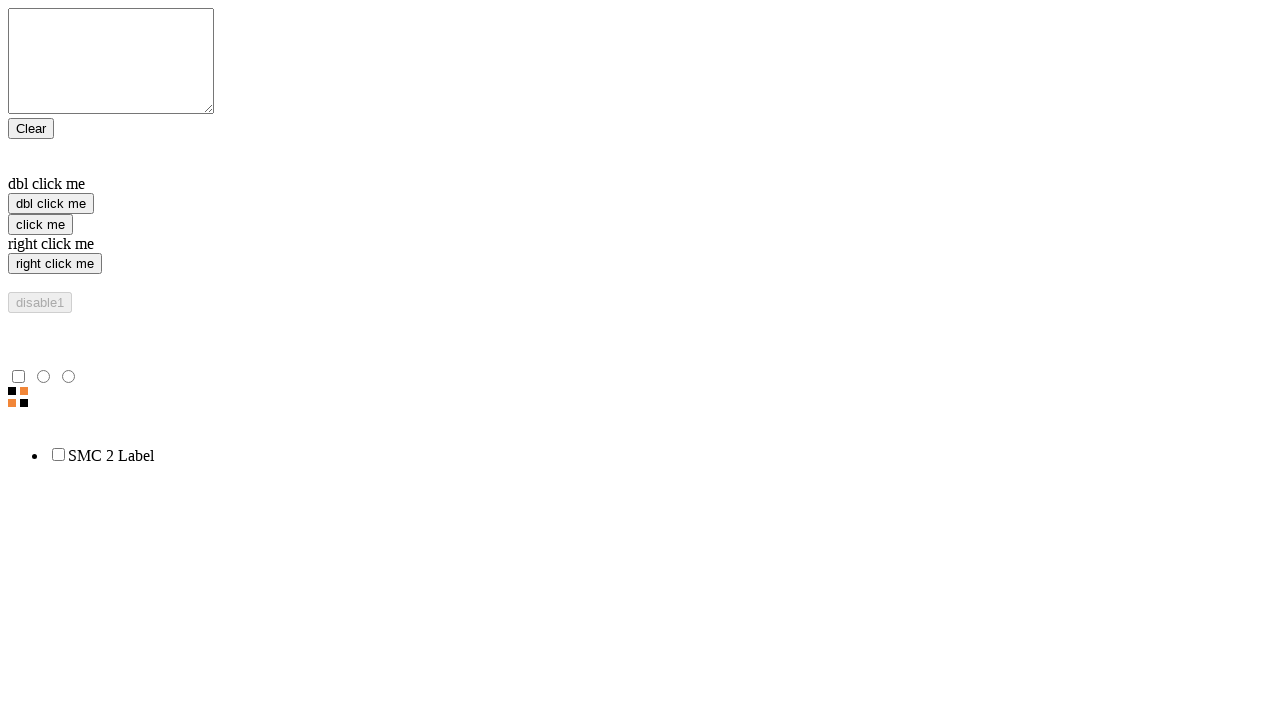

Located right click button element
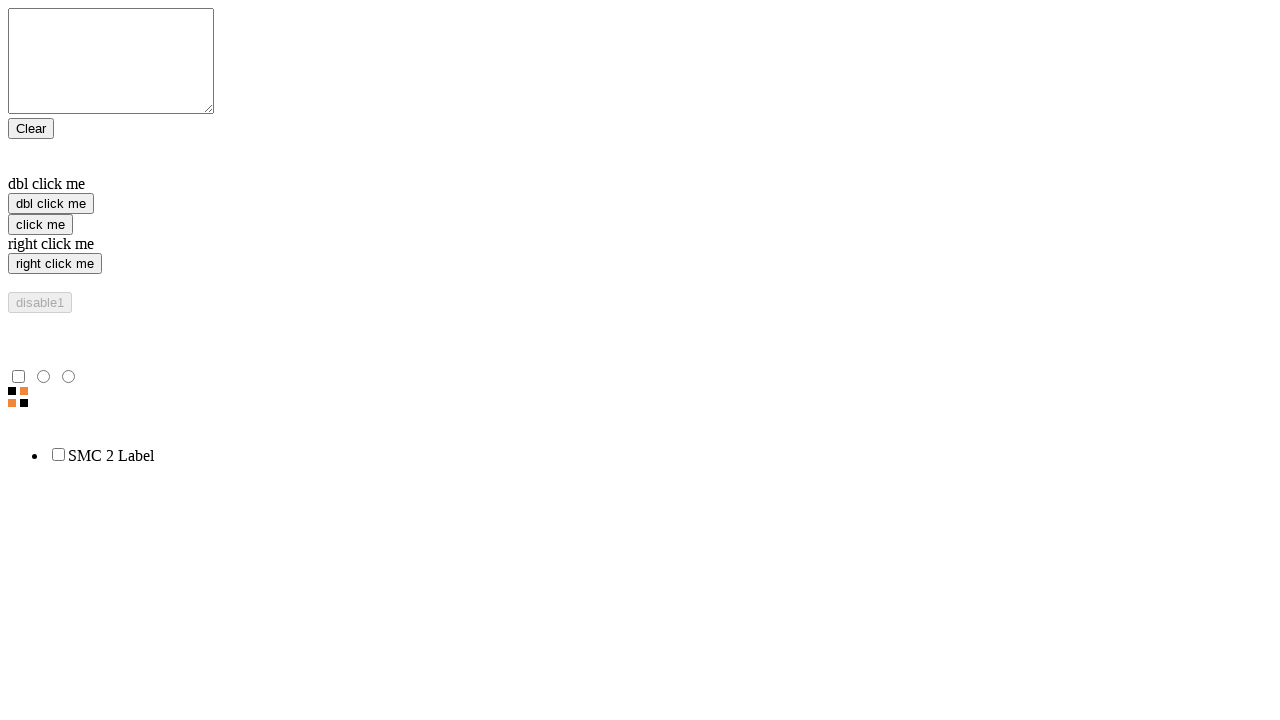

Performed single click on 'click me' button at (40, 224) on xpath=//input[@value='click me']
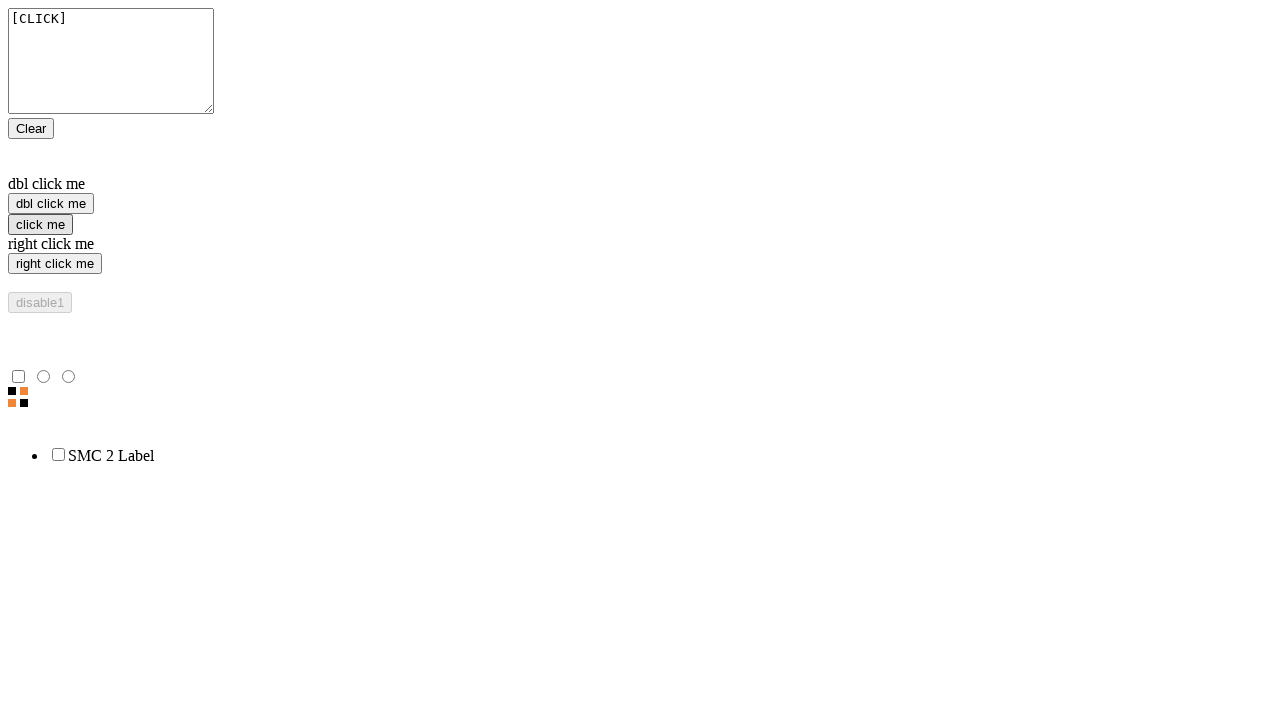

Performed right click on 'right click me' button at (55, 264) on xpath=//input[@value='right click me']
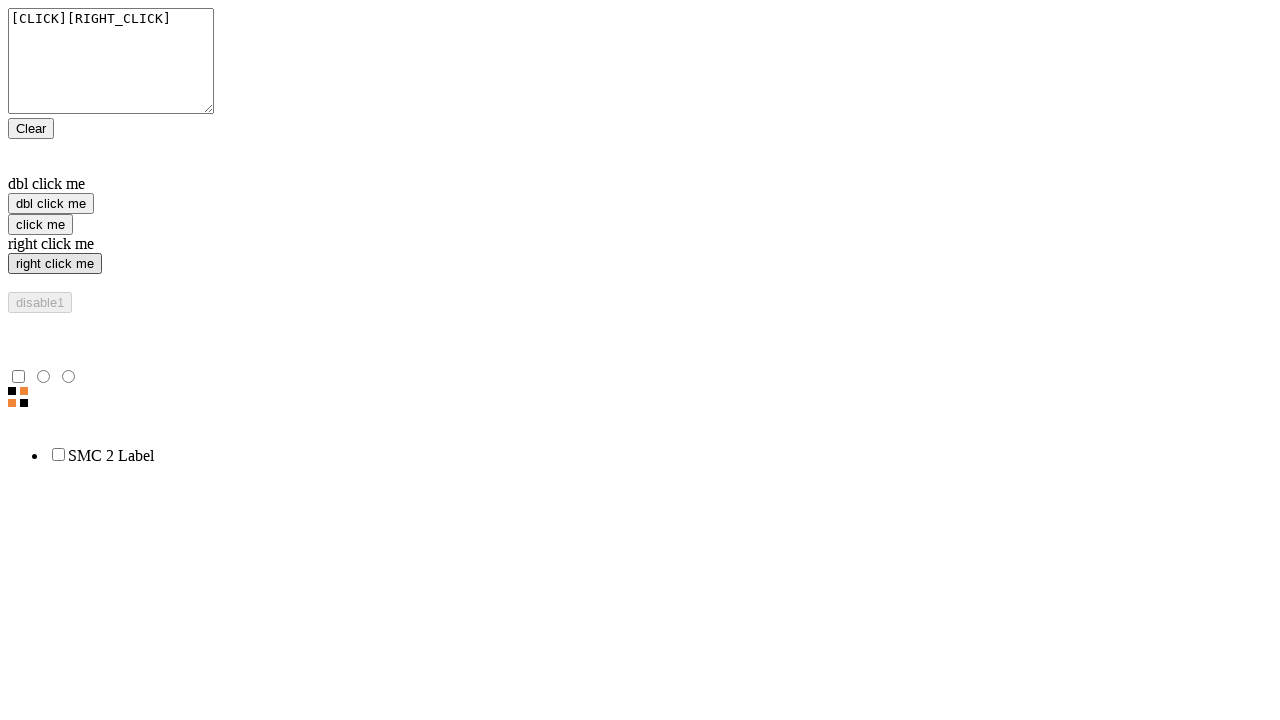

Performed double click on 'dbl click me' button at (51, 204) on xpath=//input[@value='dbl click me']
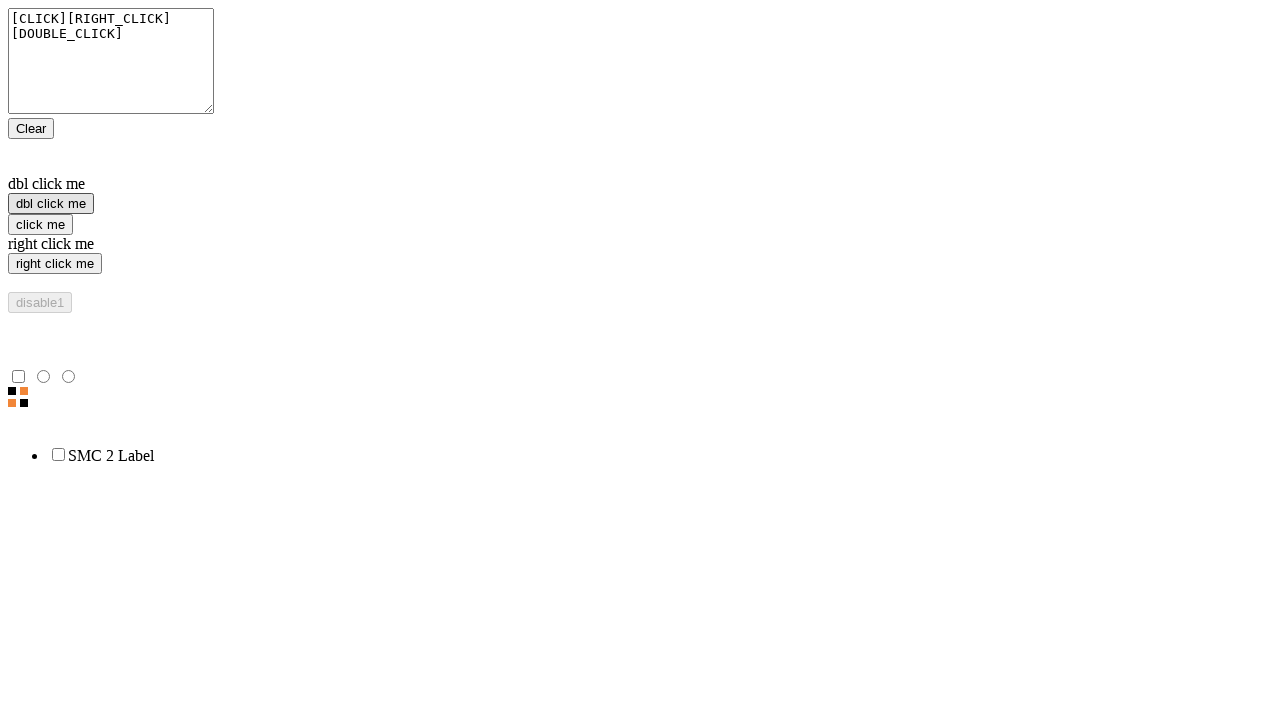

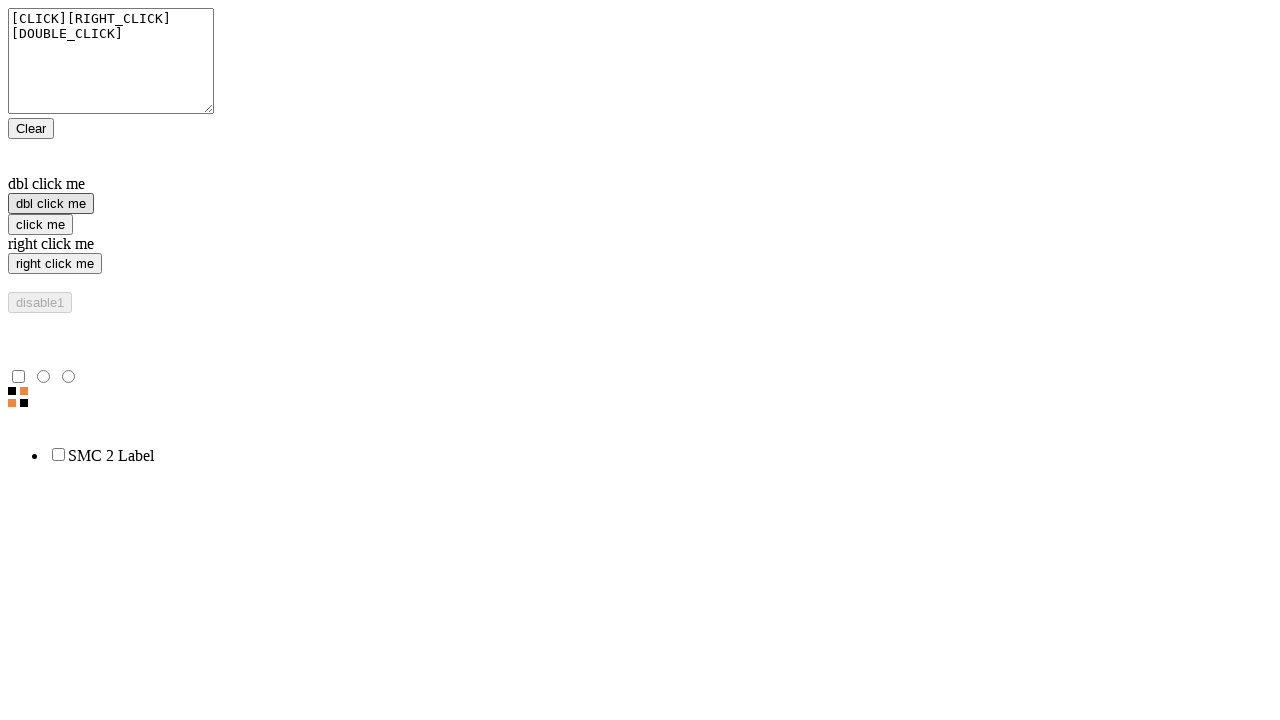